Tests the checkout flow by navigating to the cart, clicking Place Order, filling in customer and payment details, and completing the purchase

Starting URL: https://demoblaze.com/

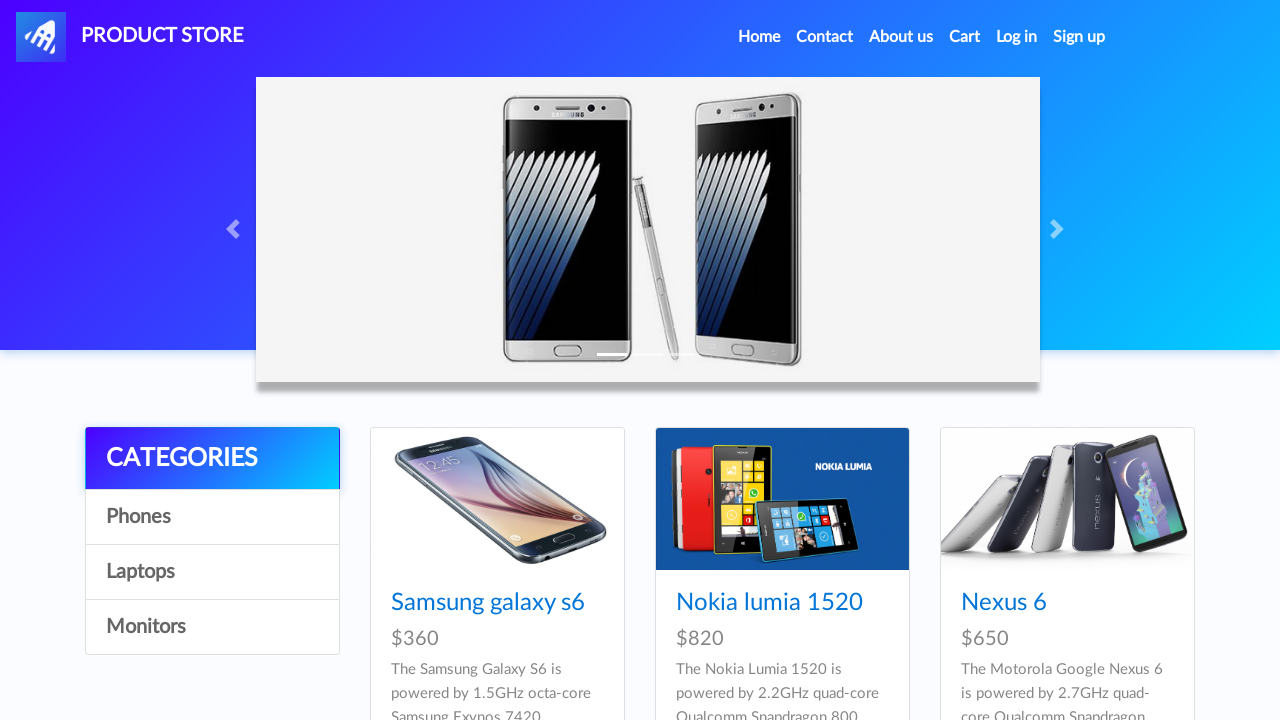

Clicked on cart link at (965, 37) on #cartur
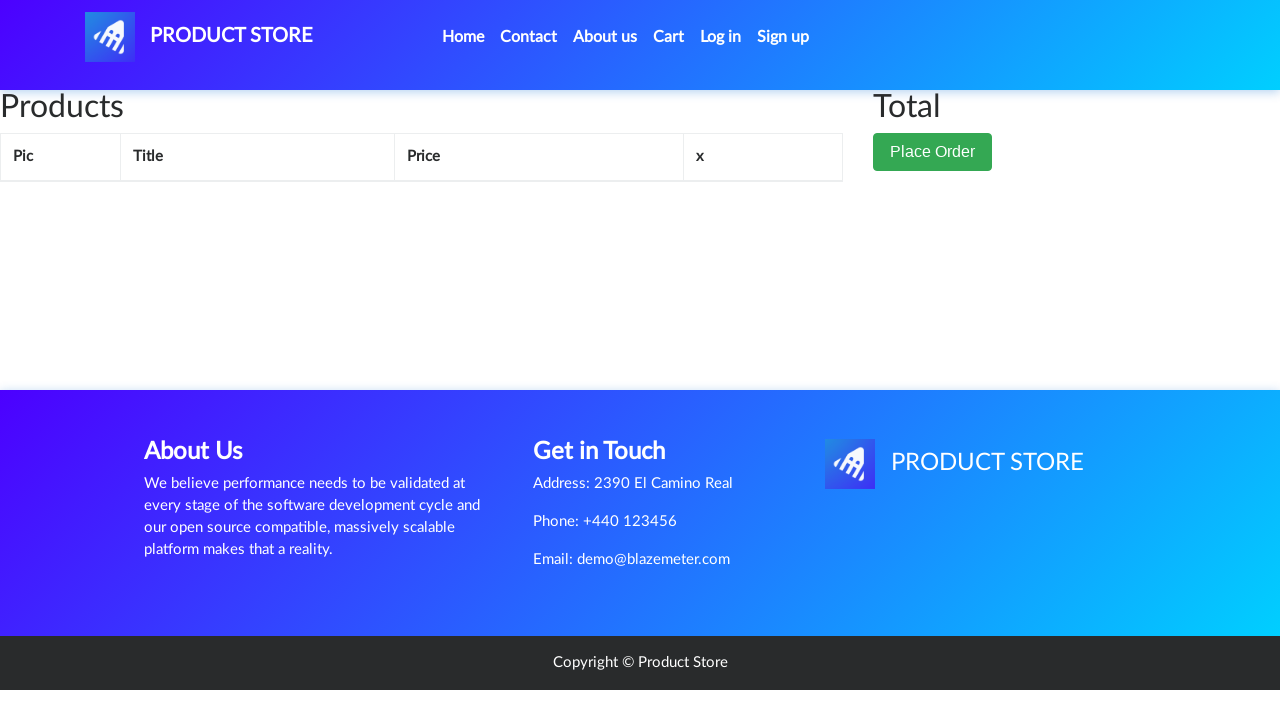

Cart page loaded with networkidle state
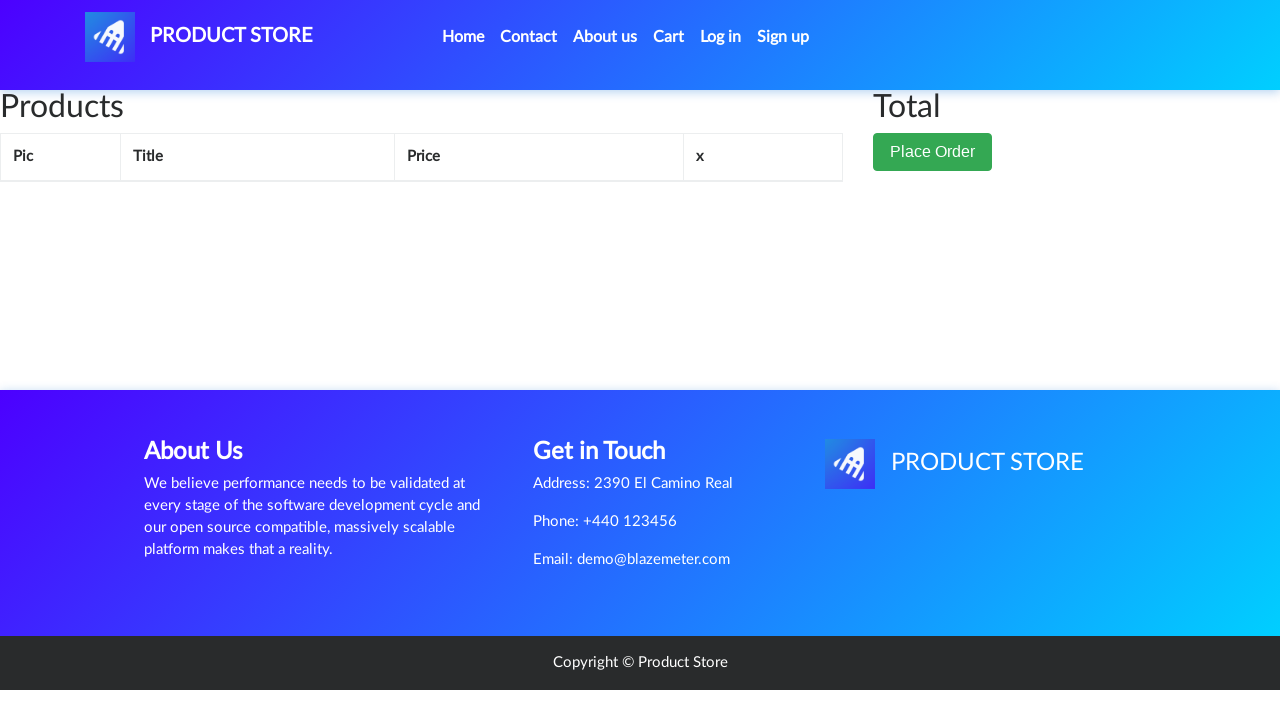

Clicked Place Order button at (933, 152) on xpath=//button[normalize-space()='Place Order']
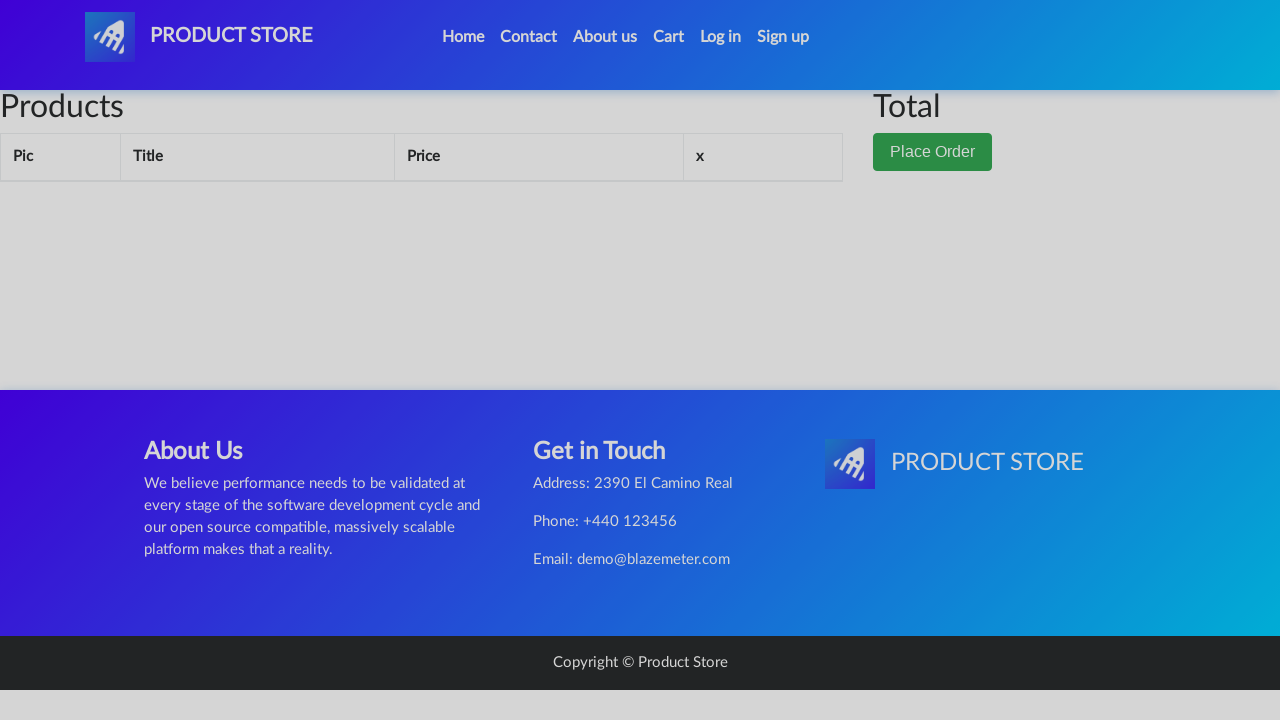

Filled customer name field with 'Pavanol' on //input[@id='name']
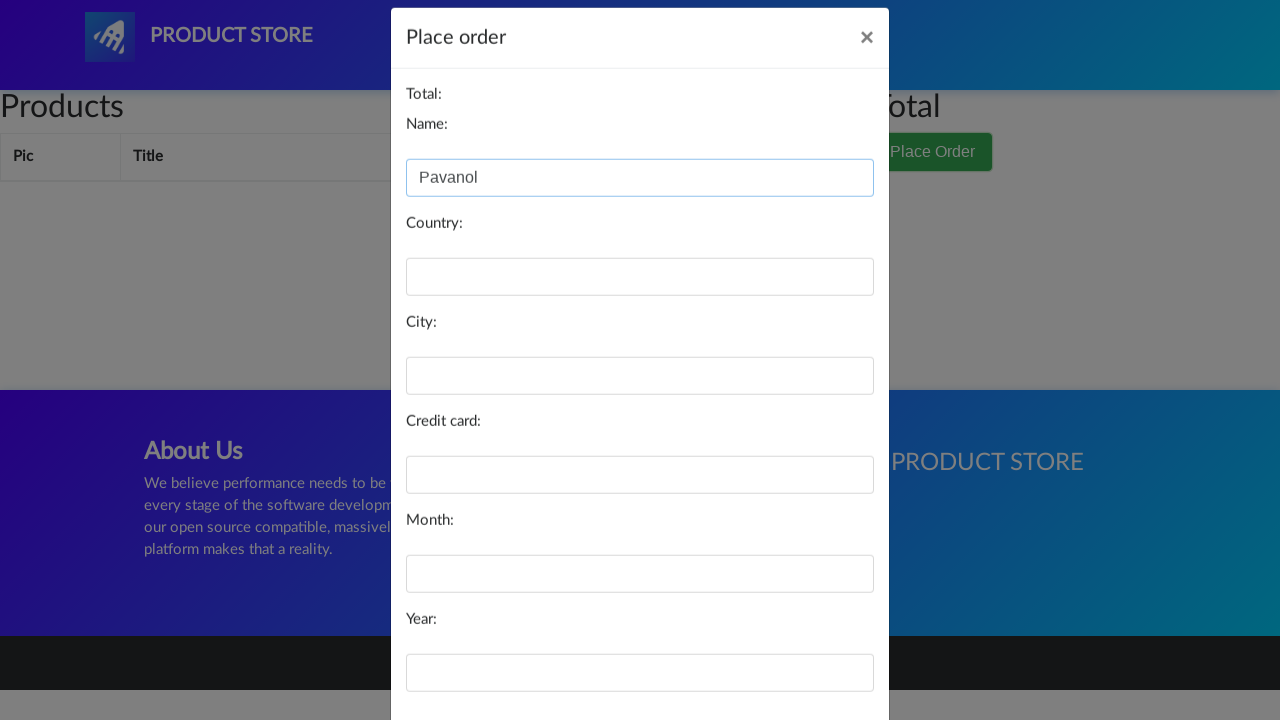

Filled country field with 'India' on //input[@id='country']
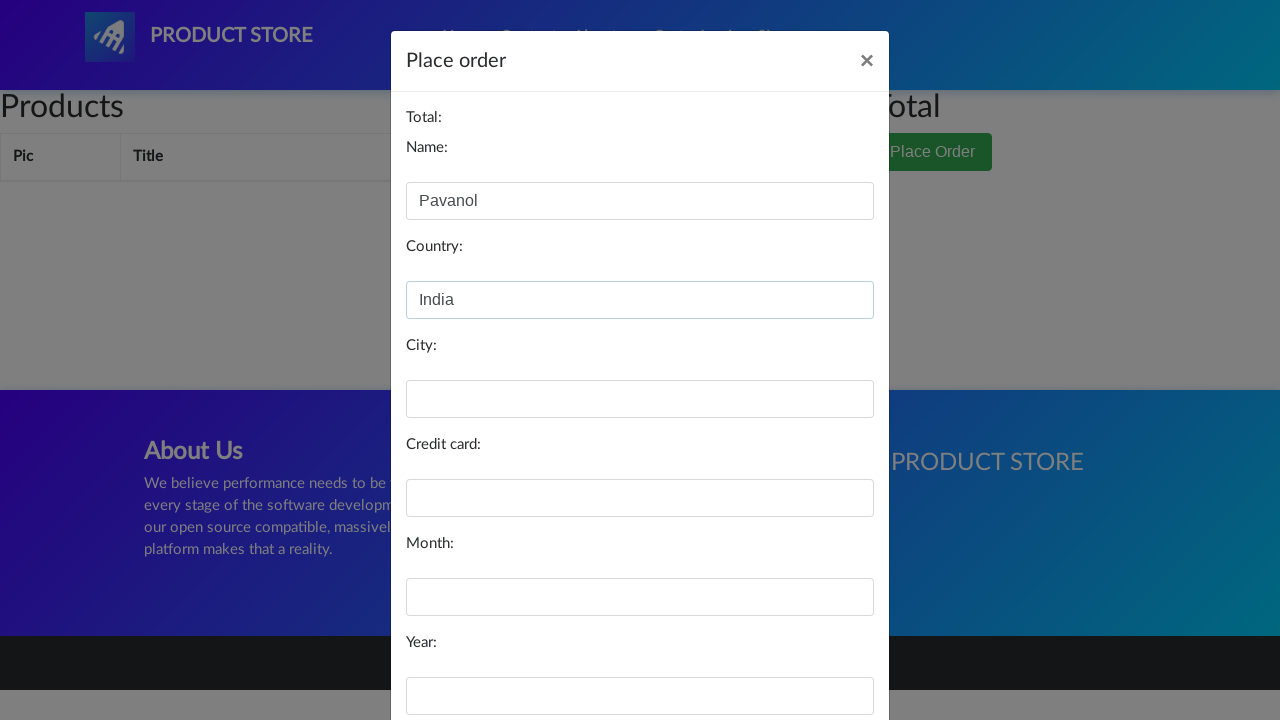

Filled city field with 'Pune' on //input[@id='city']
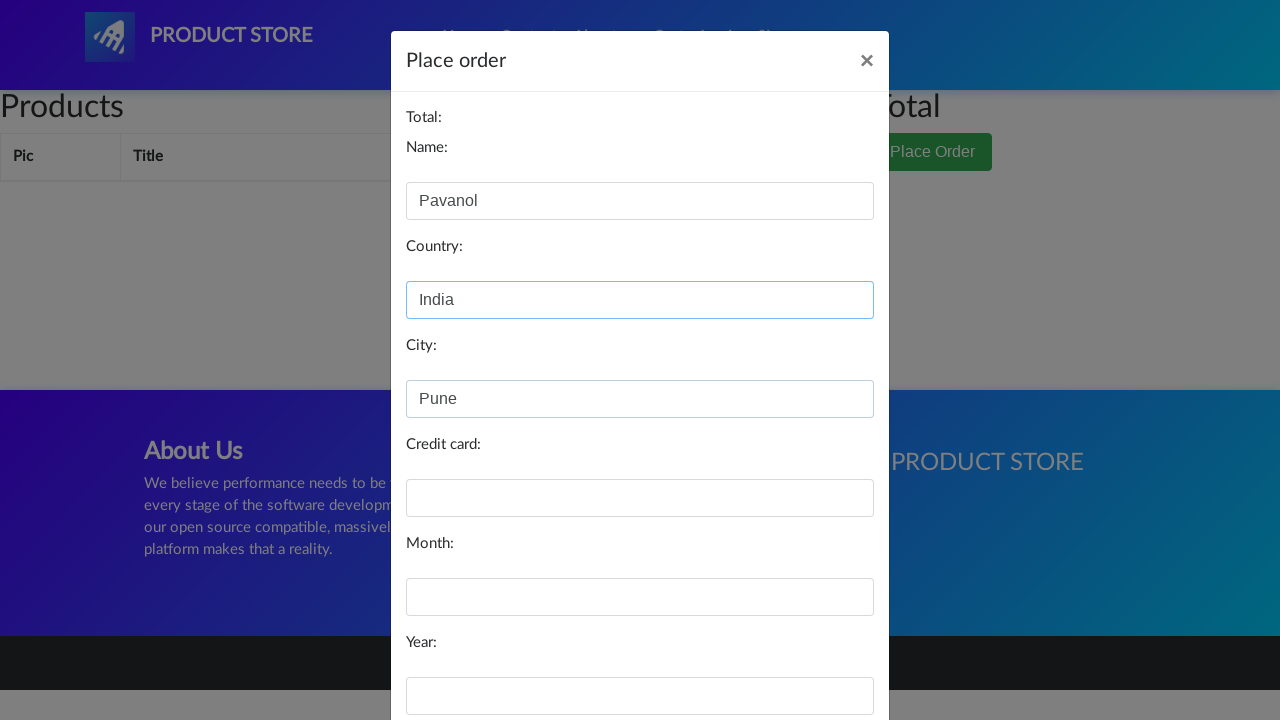

Filled card field with '12345' on //input[@id='card']
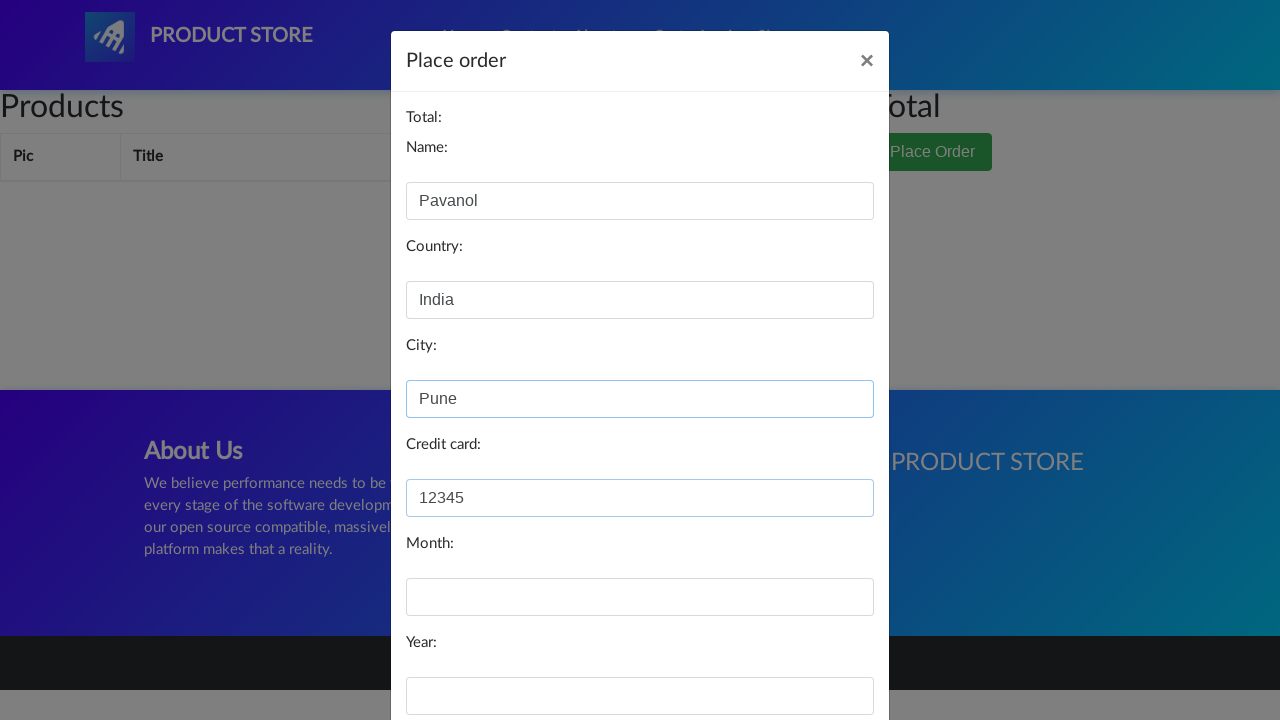

Filled month field with 'May' on //input[@id='month']
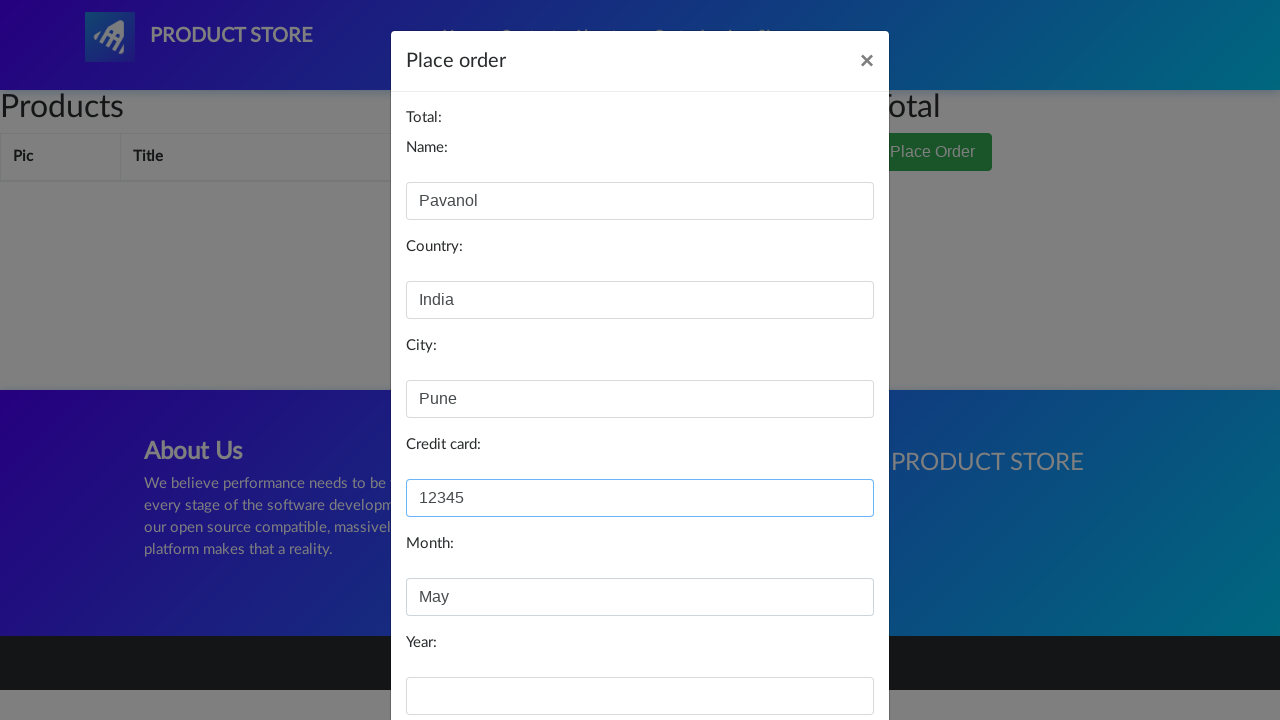

Filled year field with '2024' on //input[@id='year']
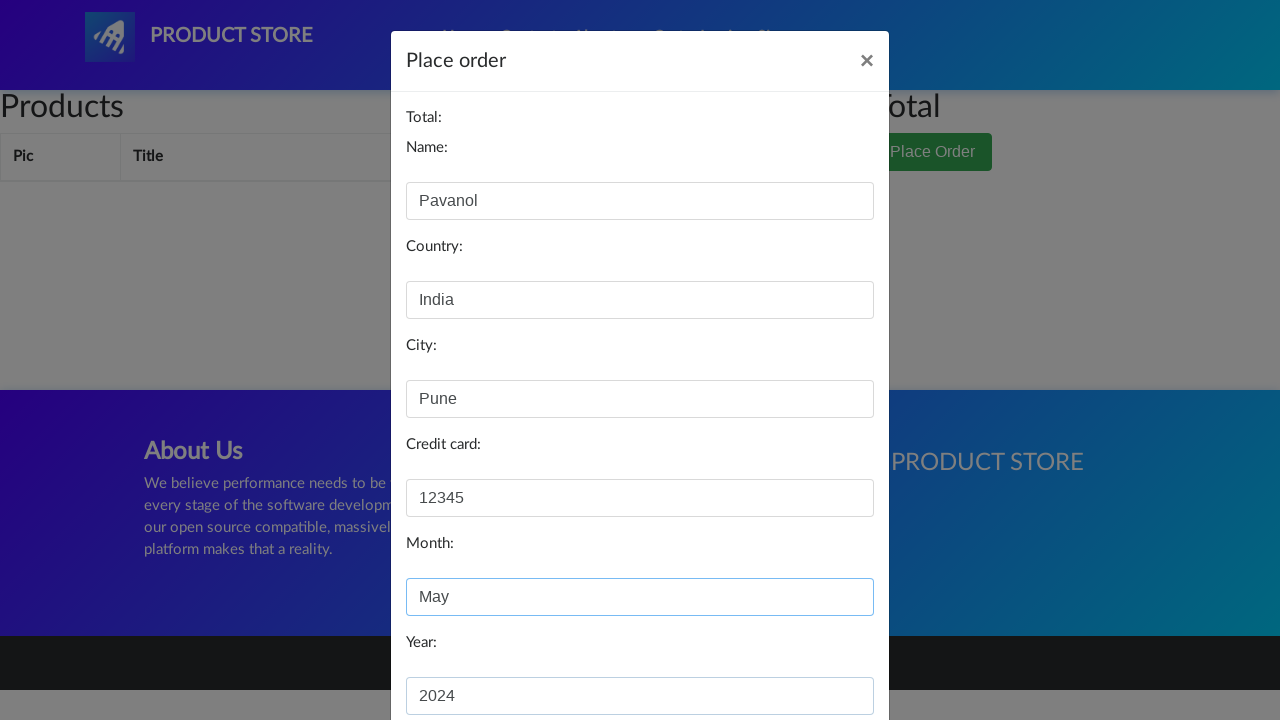

Clicked Purchase button to complete order at (823, 655) on xpath=//button[normalize-space()='Purchase']
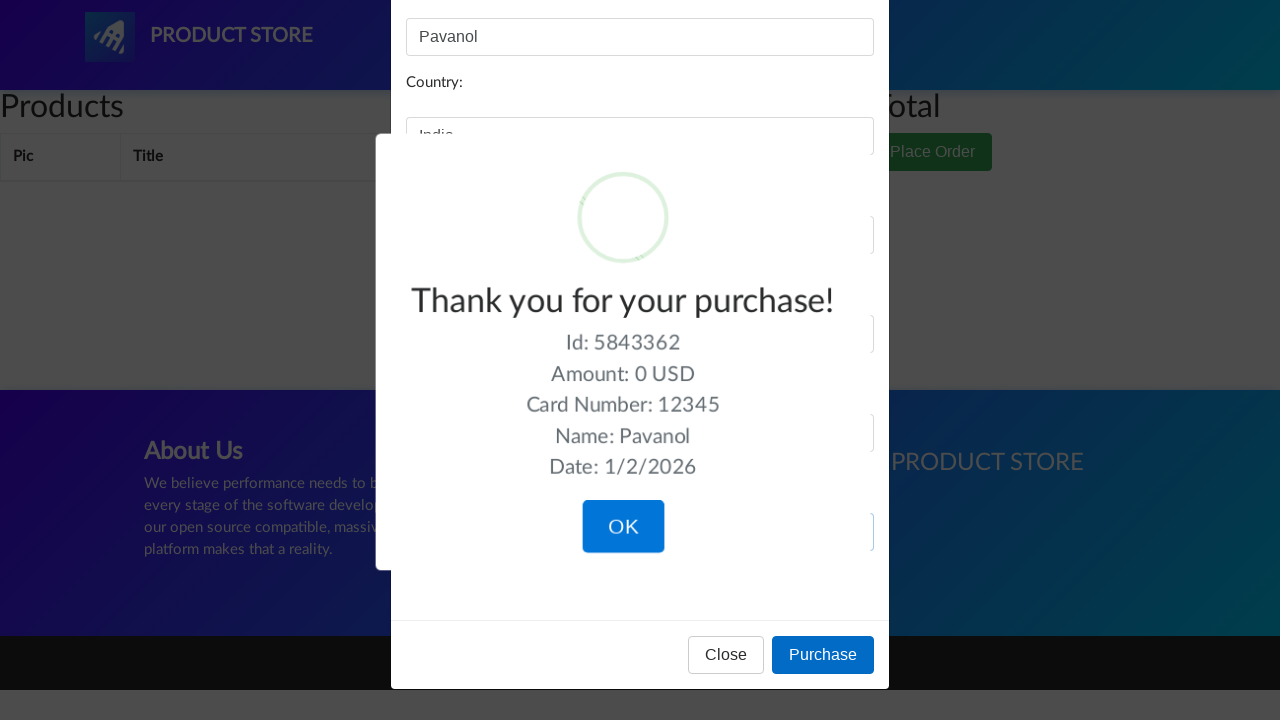

Waited 3 seconds for order confirmation
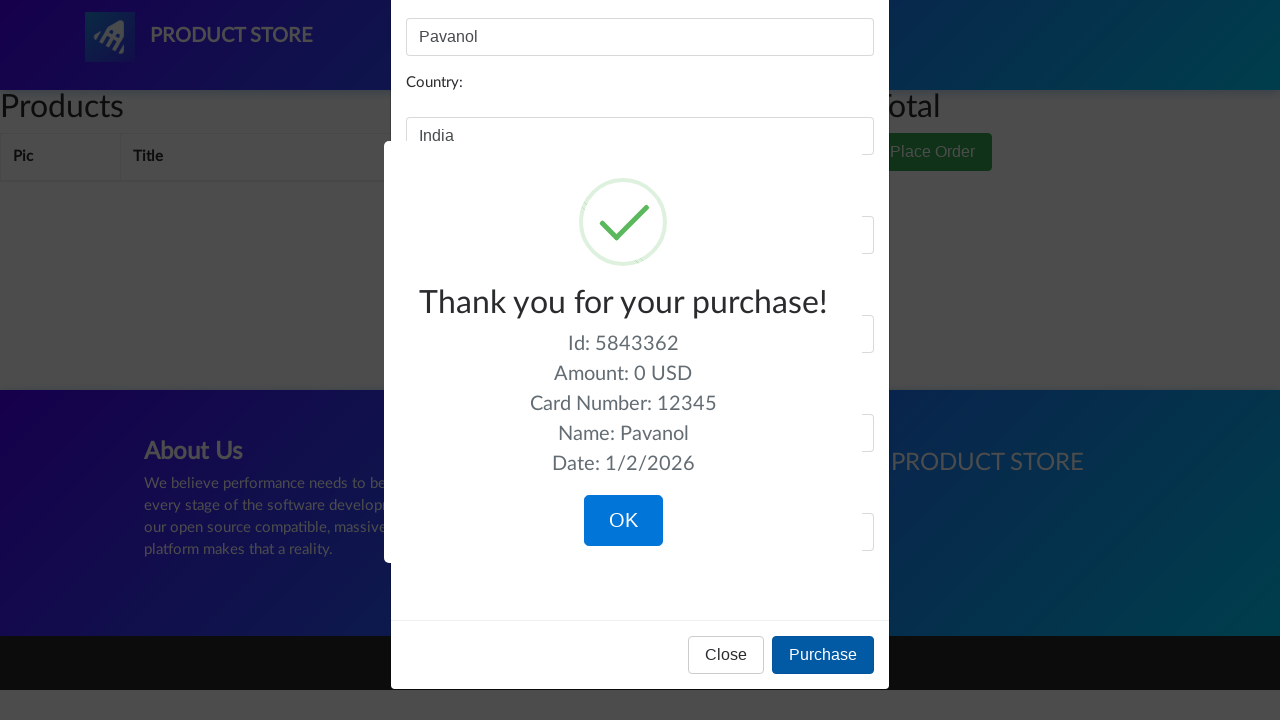

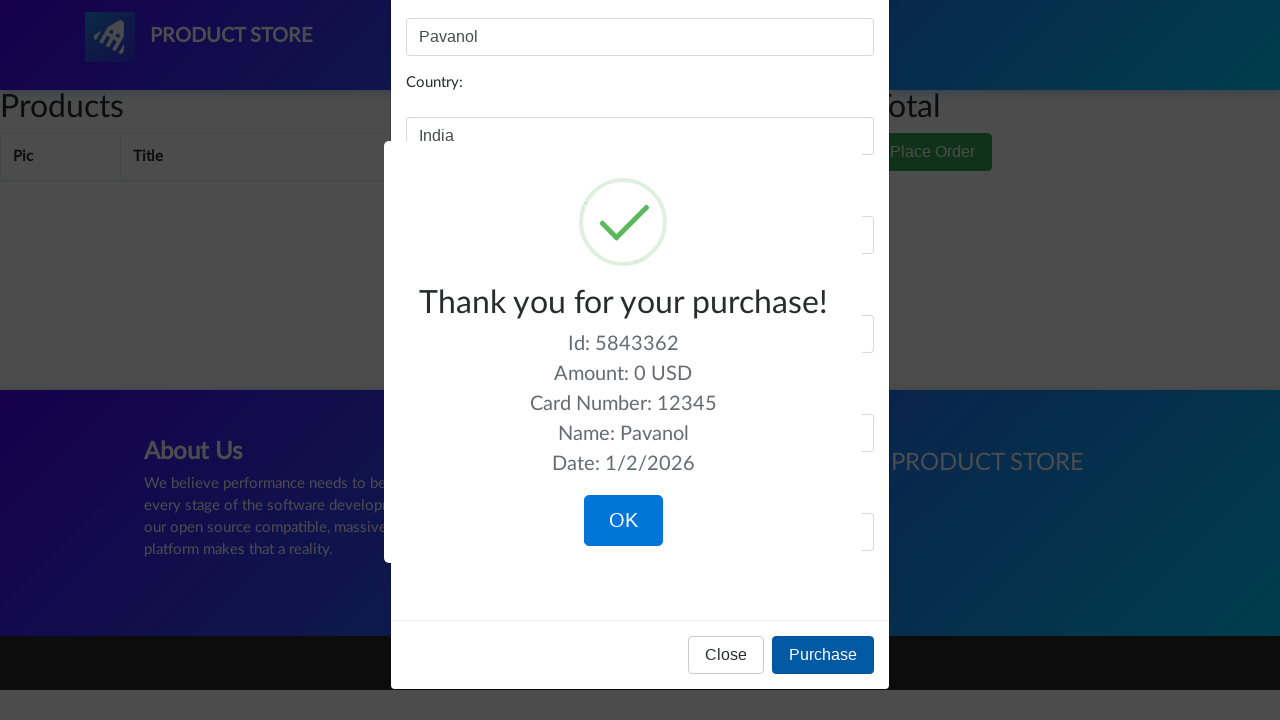